Scrolls to an element and then scrolls further by a given vertical amount (300 pixels)

Starting URL: https://crossbrowsertesting.github.io/selenium_example_page.html

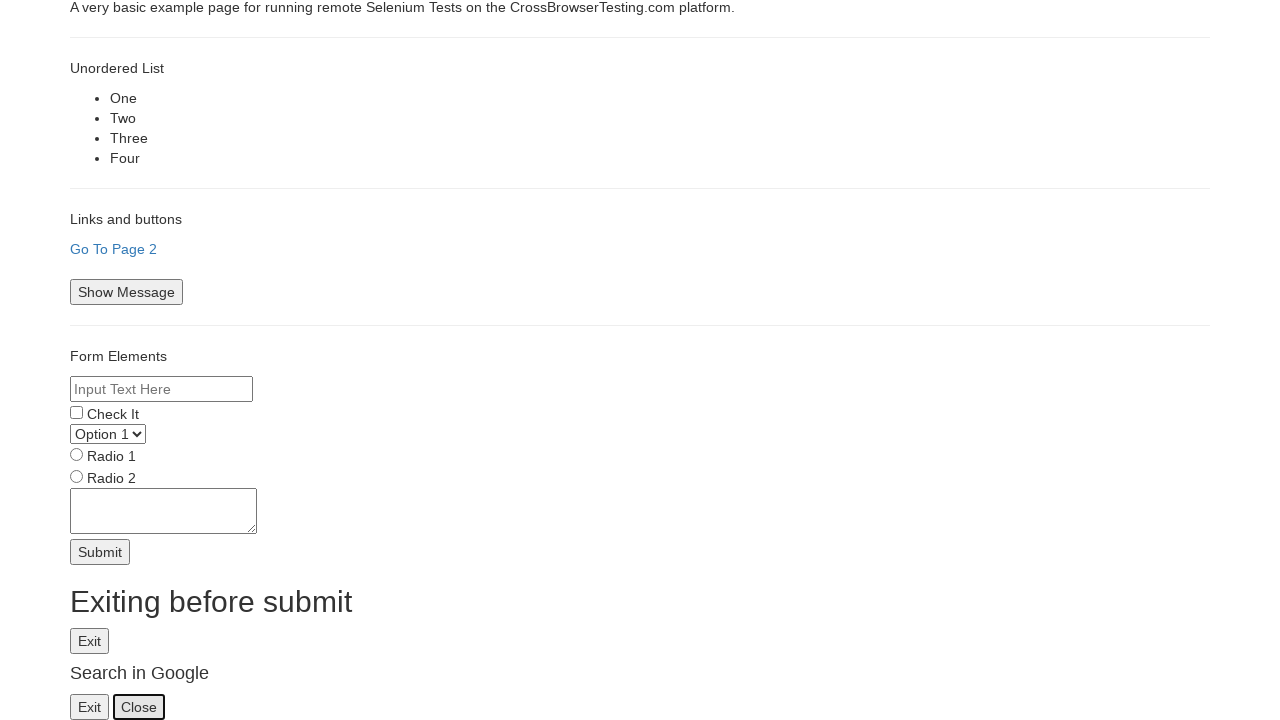

Set viewport size to 500x400
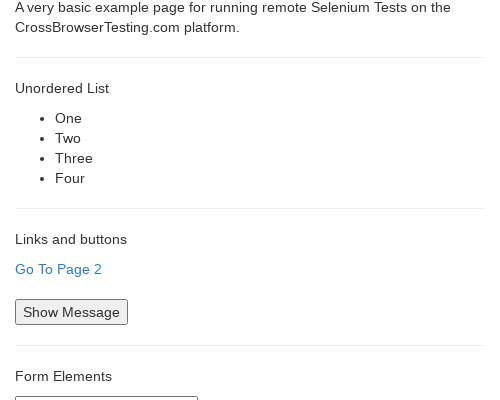

Located 'Go To Page 2' element
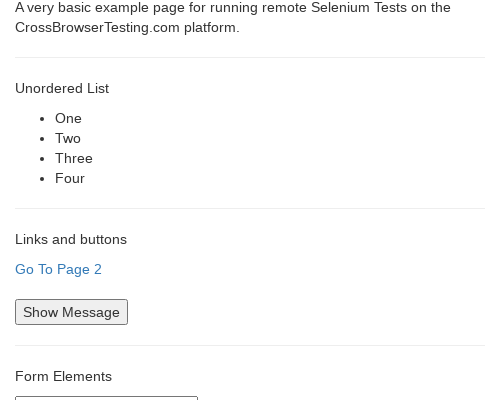

Waited for 'Go To Page 2' element to be ready
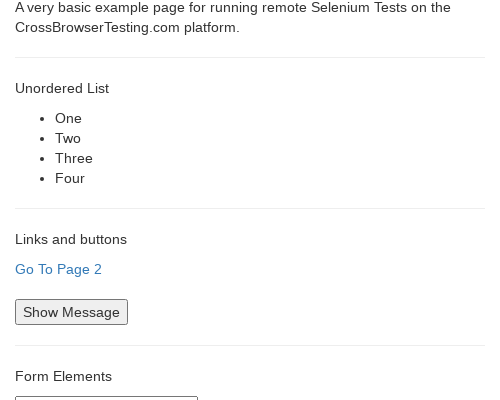

Scrolled 'Go To Page 2' element into view
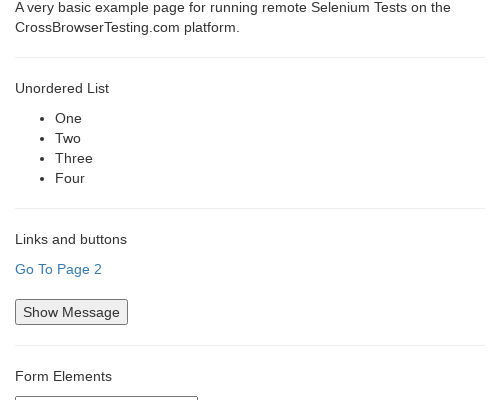

Scrolled down by 300 pixels using mouse wheel
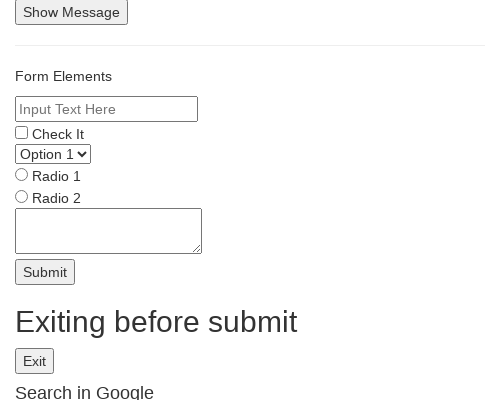

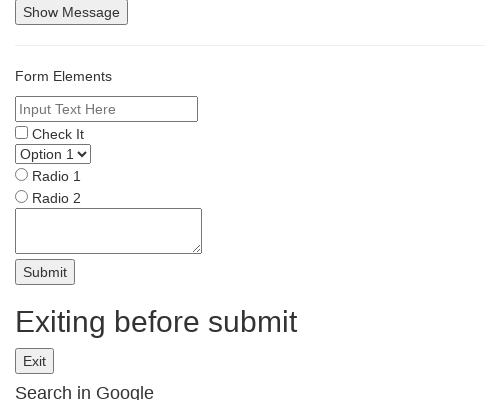